Tests autocomplete functionality by typing "ind" in the autosuggest field and selecting "India" from the dropdown options

Starting URL: https://rahulshettyacademy.com/dropdownsPractise/

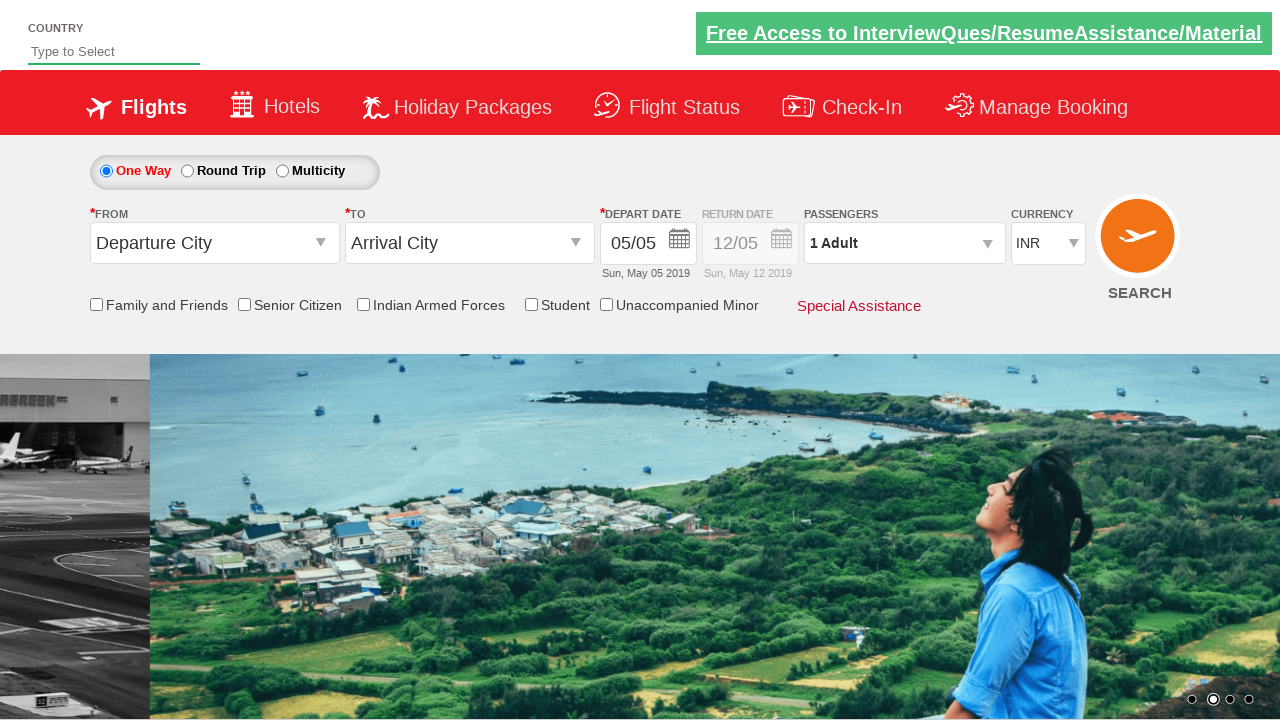

Typed 'ind' in autosuggest field on input#autosuggest
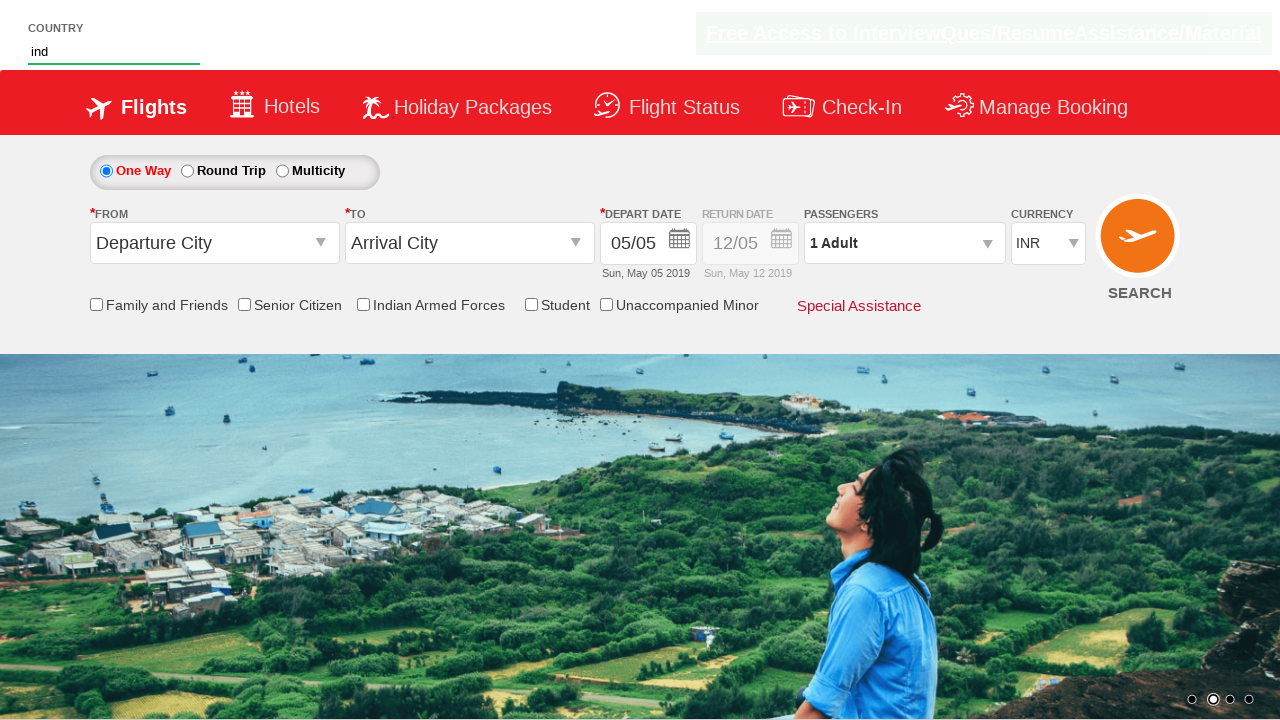

Waited for autocomplete suggestions to appear
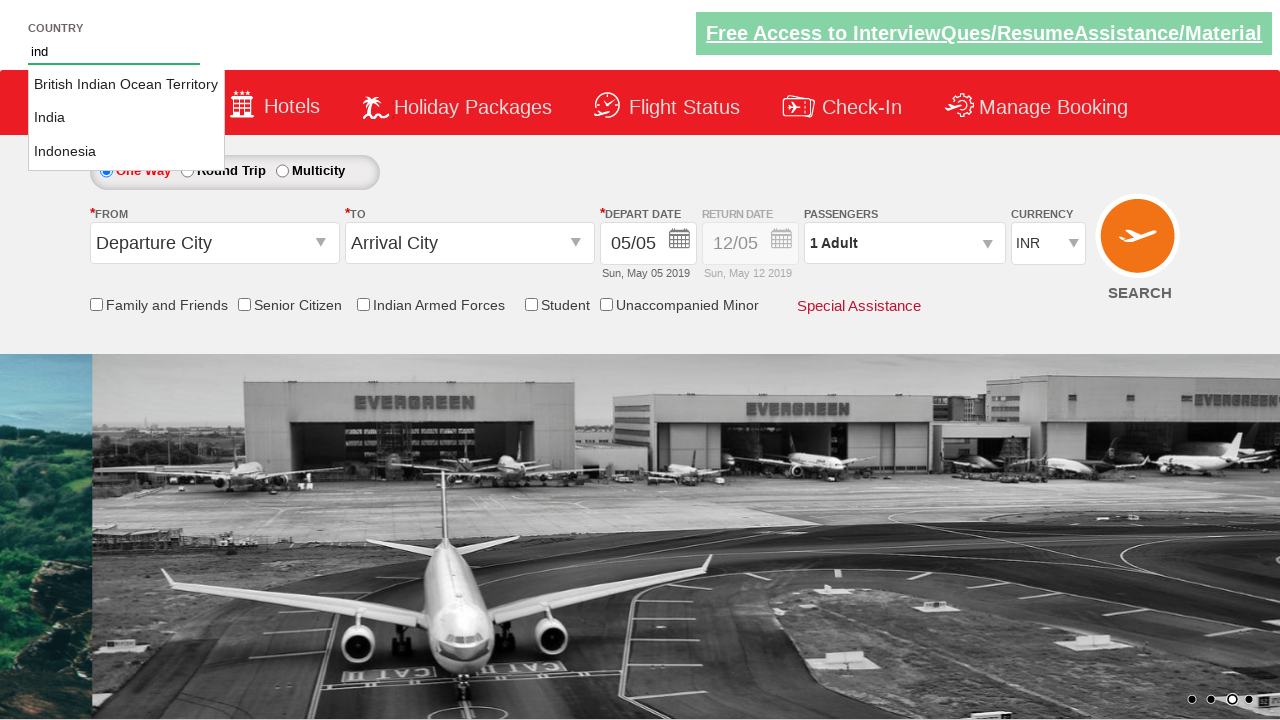

Retrieved all dropdown option elements
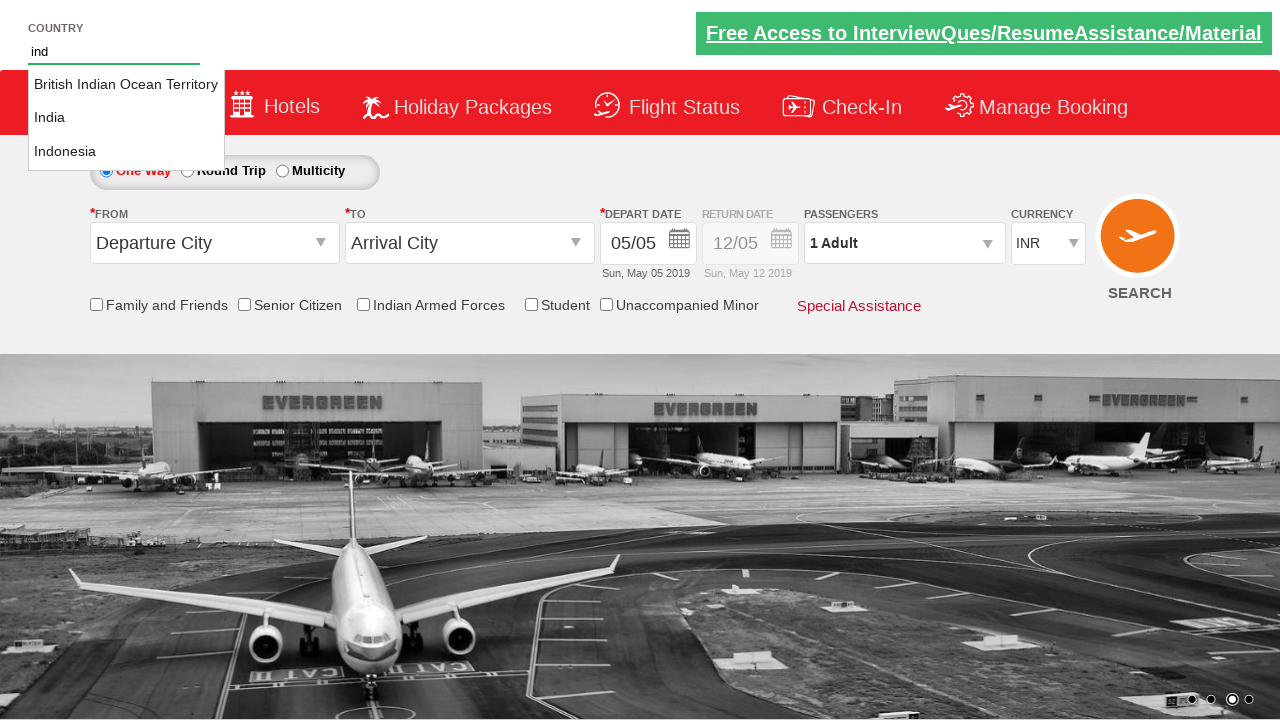

Selected 'India' from dropdown options at (126, 118) on ul#ui-id-1 a >> nth=1
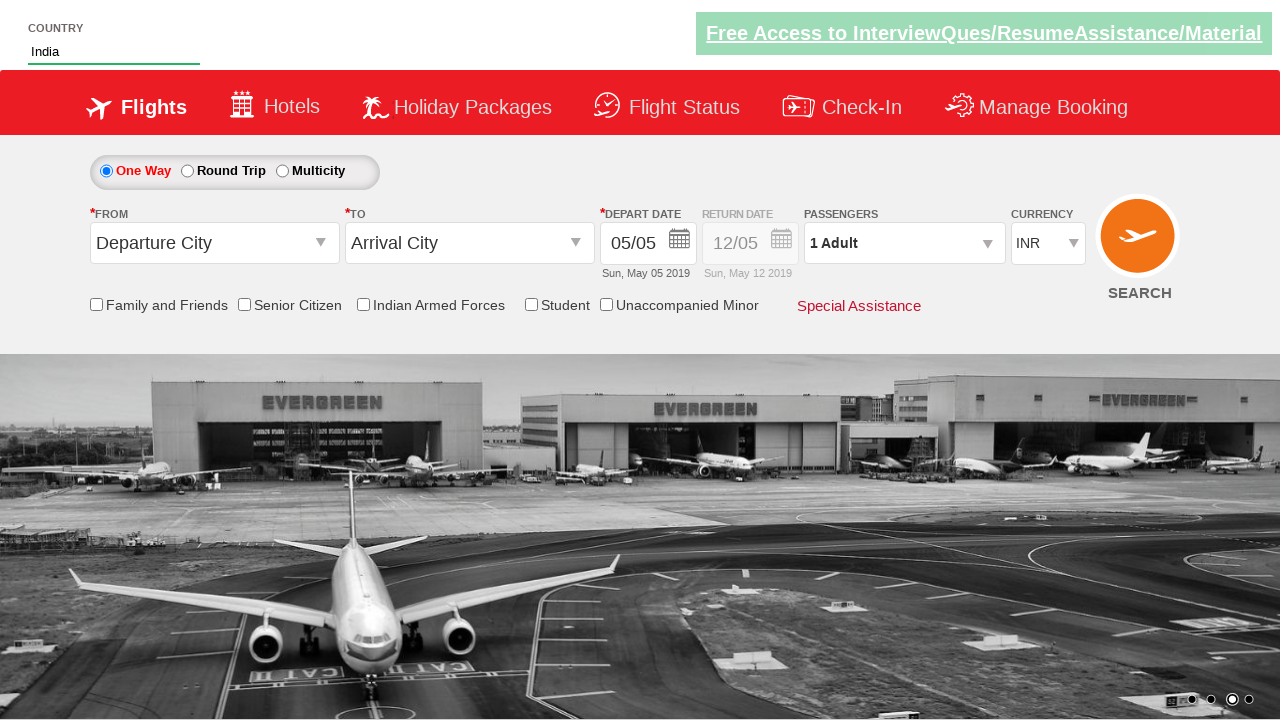

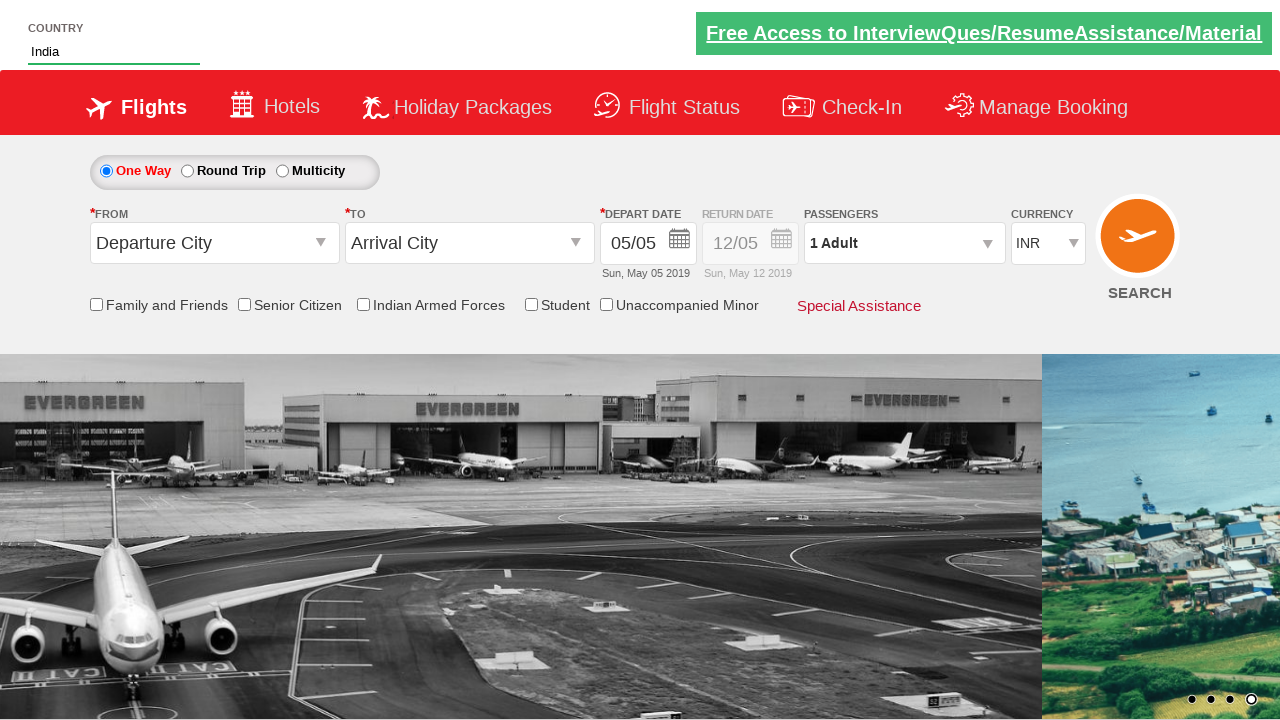